Tests synchronization waits functionality by clicking a button to reveal options, then selecting Option-1 from the revealed elements

Starting URL: https://syntaxprojects.com/synchronization-waits-homework.php

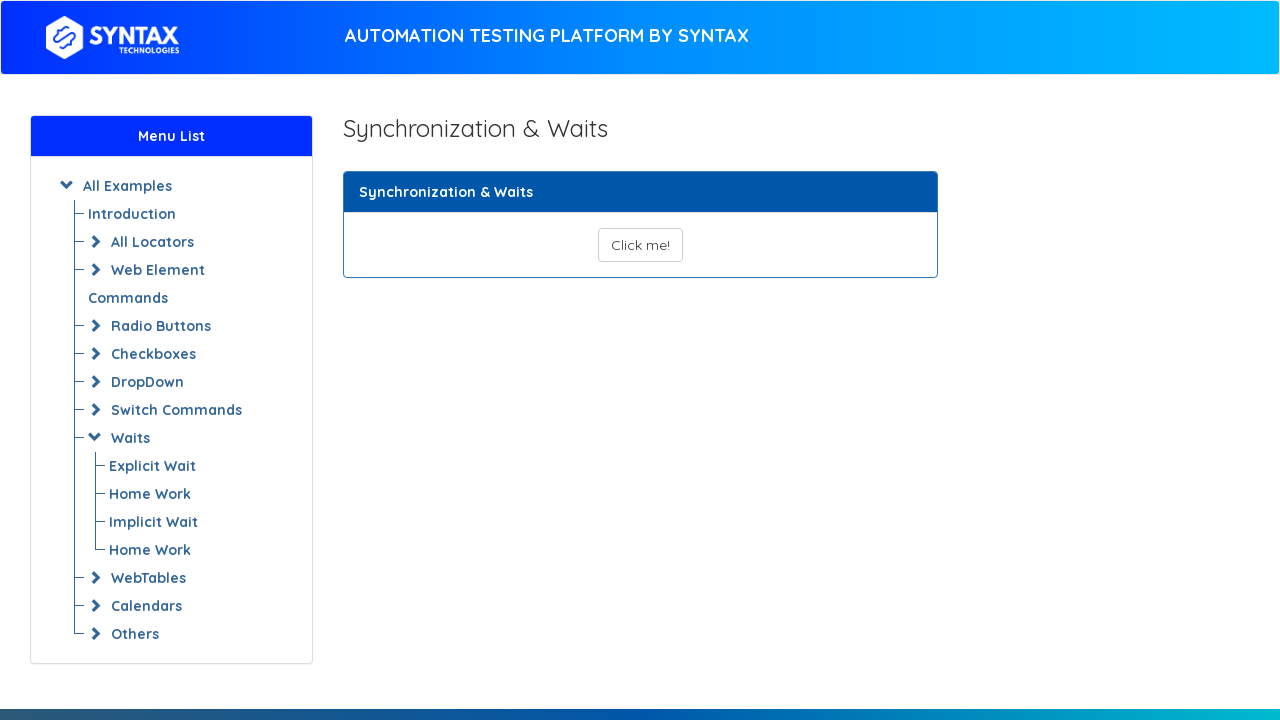

Navigated to synchronization waits homework page
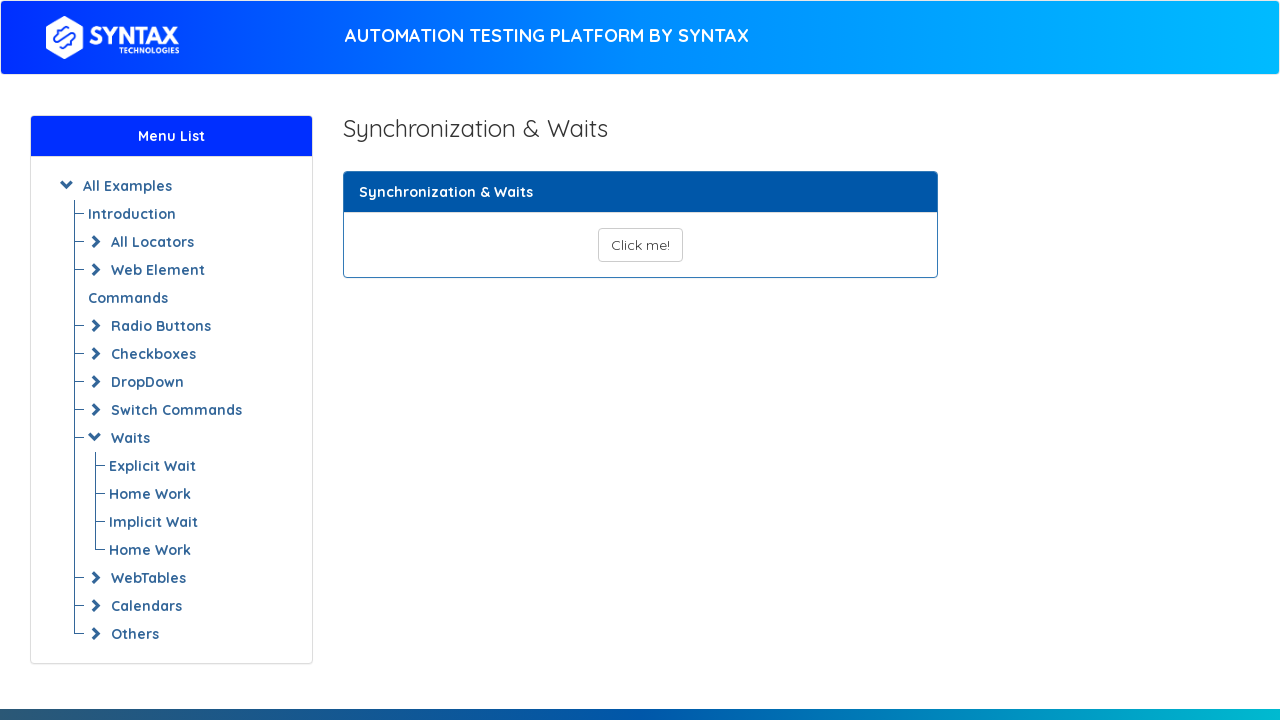

Clicked button to reveal options at (640, 245) on button#show_text_synchronize_three
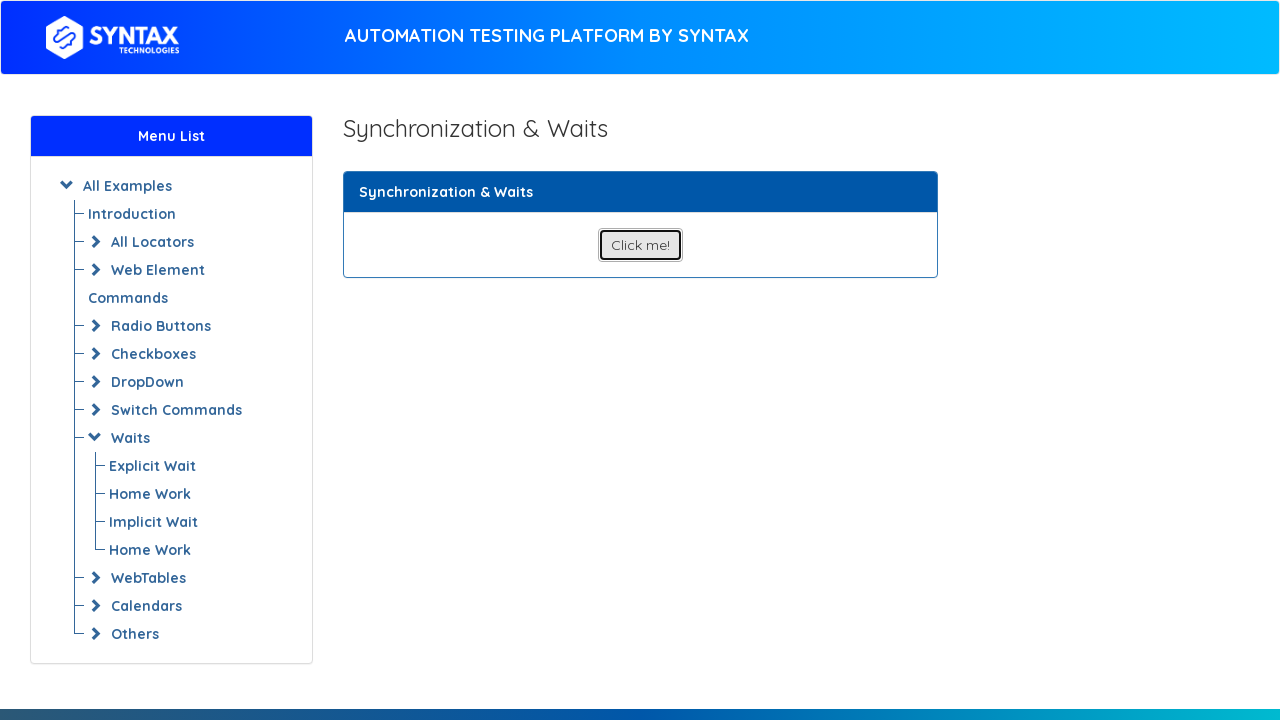

Selected Option-1 from revealed elements at (608, 345) on input[value='Option-1']
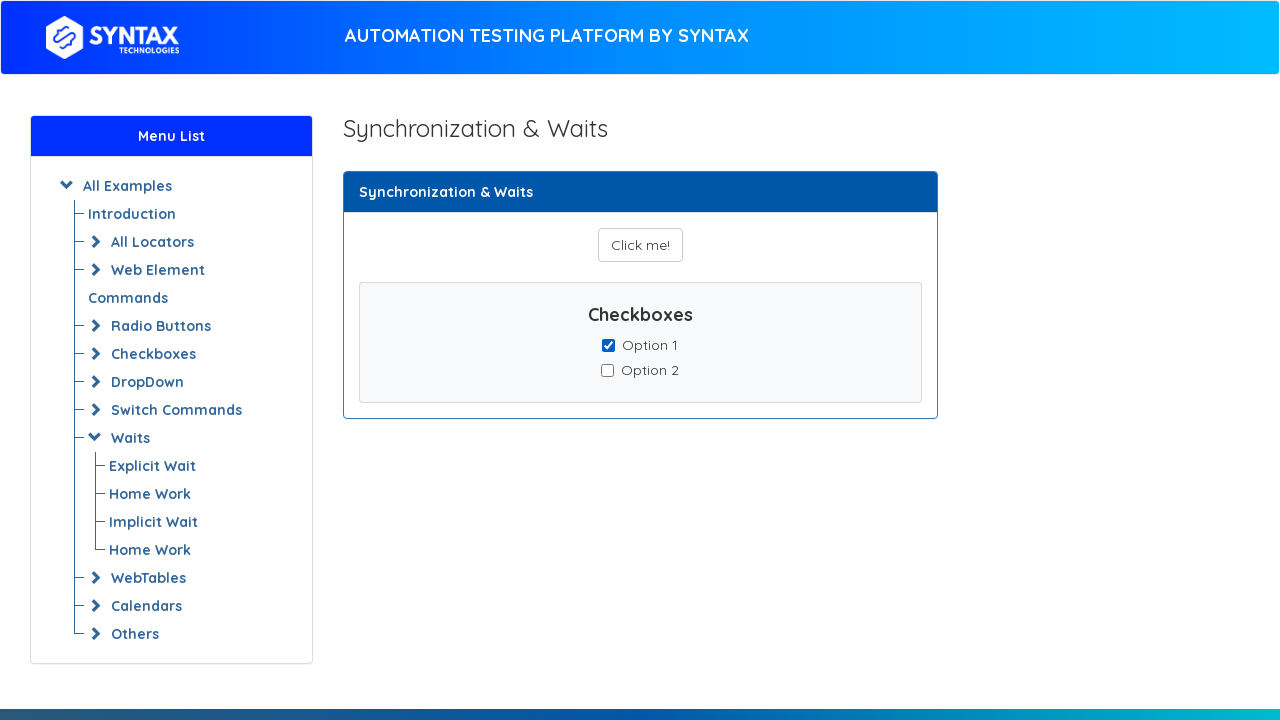

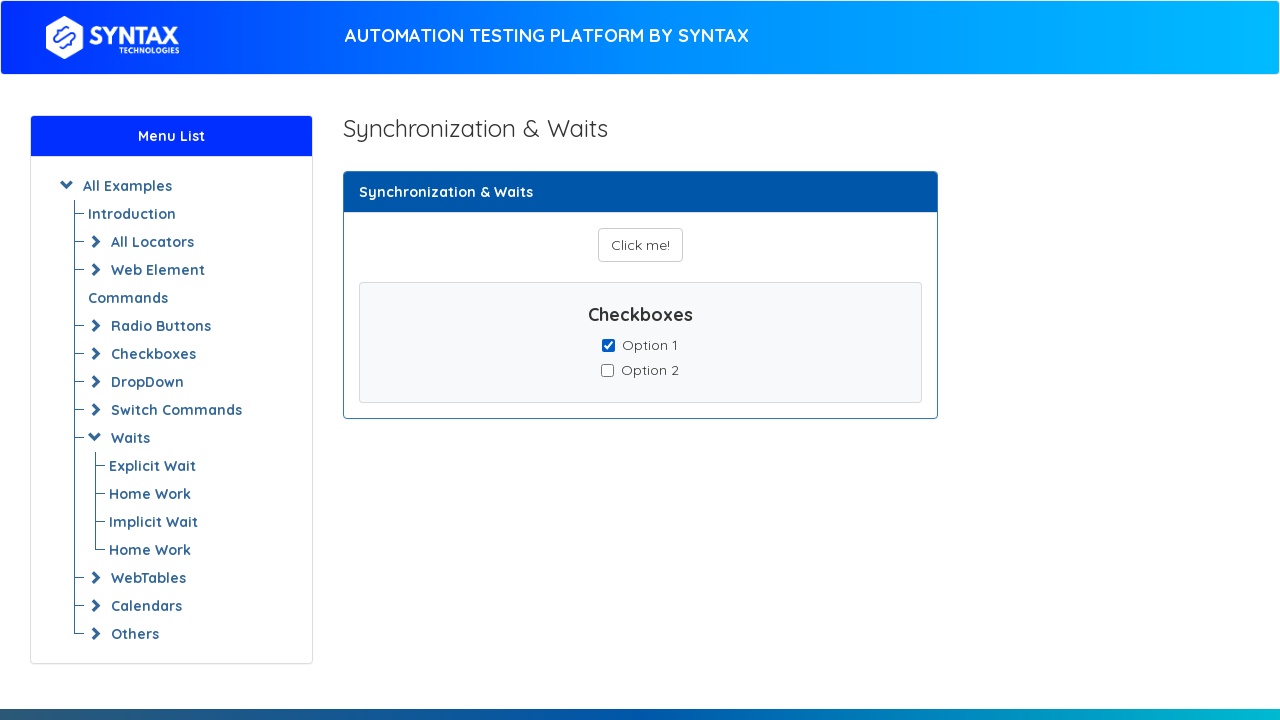